Opens the Ajio e-commerce website homepage and waits for the page to load

Starting URL: https://www.ajio.com/

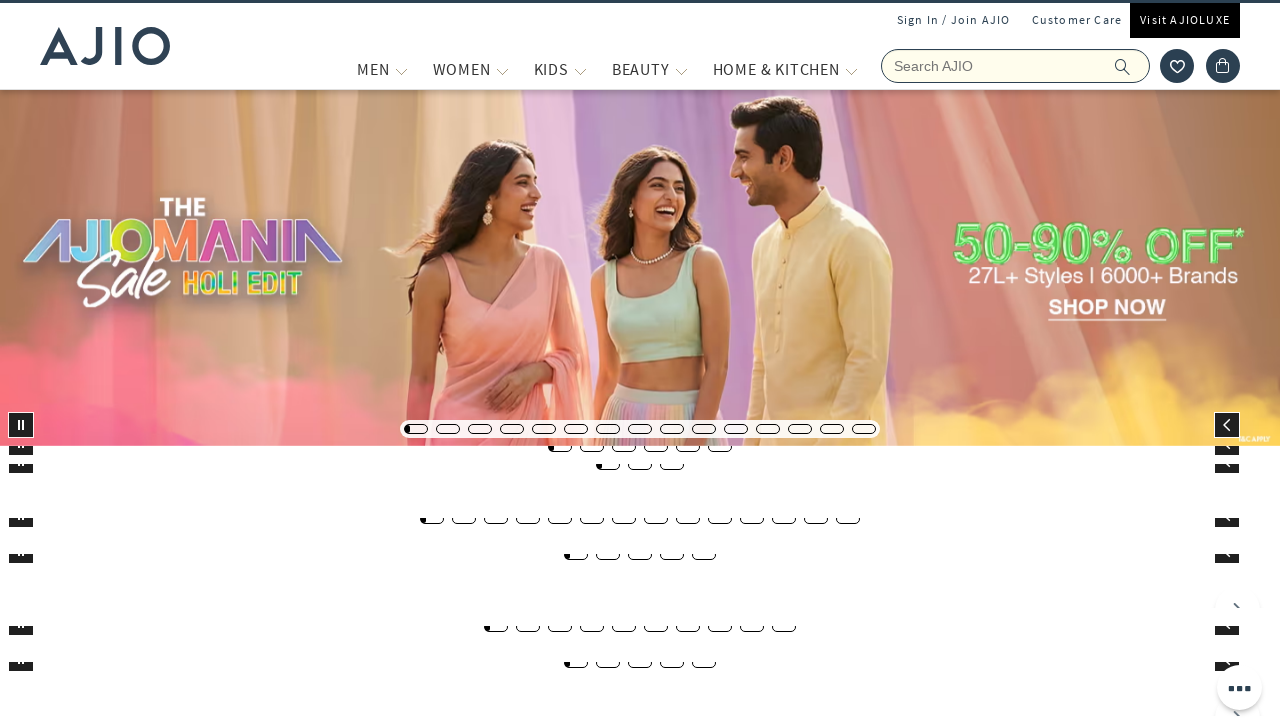

Navigated to Ajio e-commerce website homepage
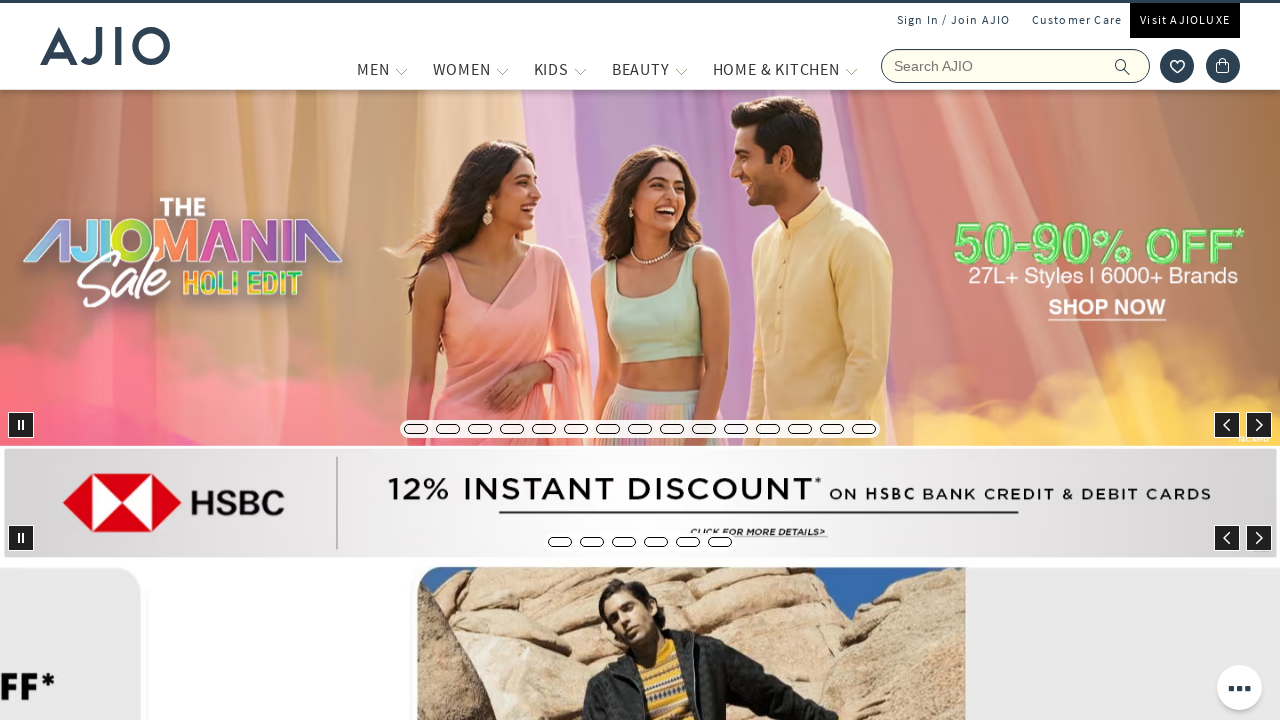

Waited for page to fully load (networkidle state)
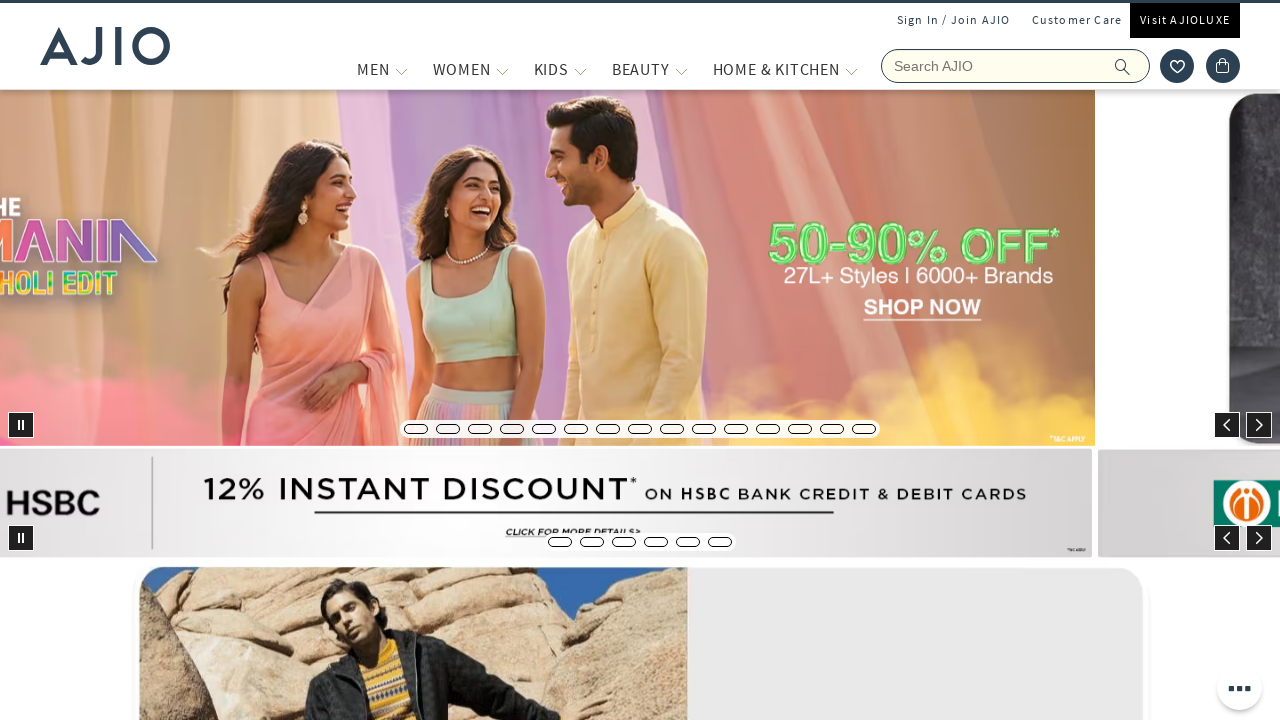

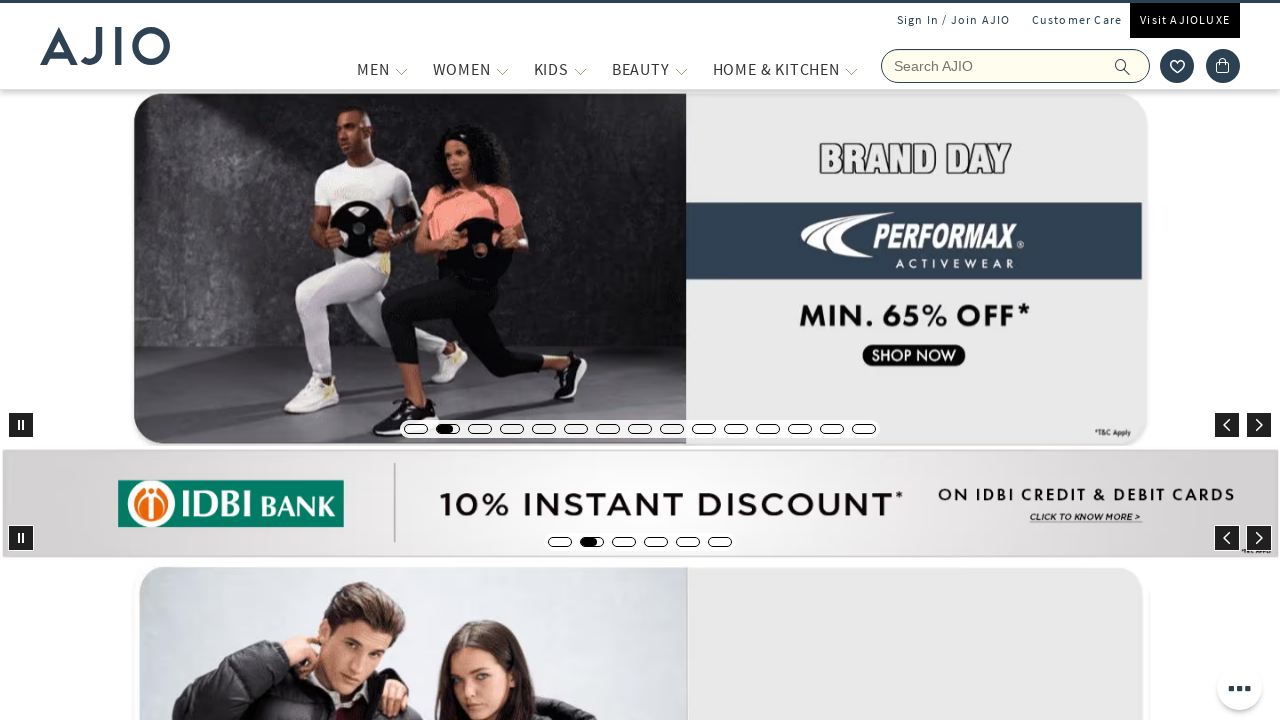